Tests the Playwright homepage by verifying the page title contains "Playwright", checking that the "Get started" link has the correct href attribute pointing to /docs/intro, clicking the link, and verifying navigation to the intro page.

Starting URL: https://playwright.dev/

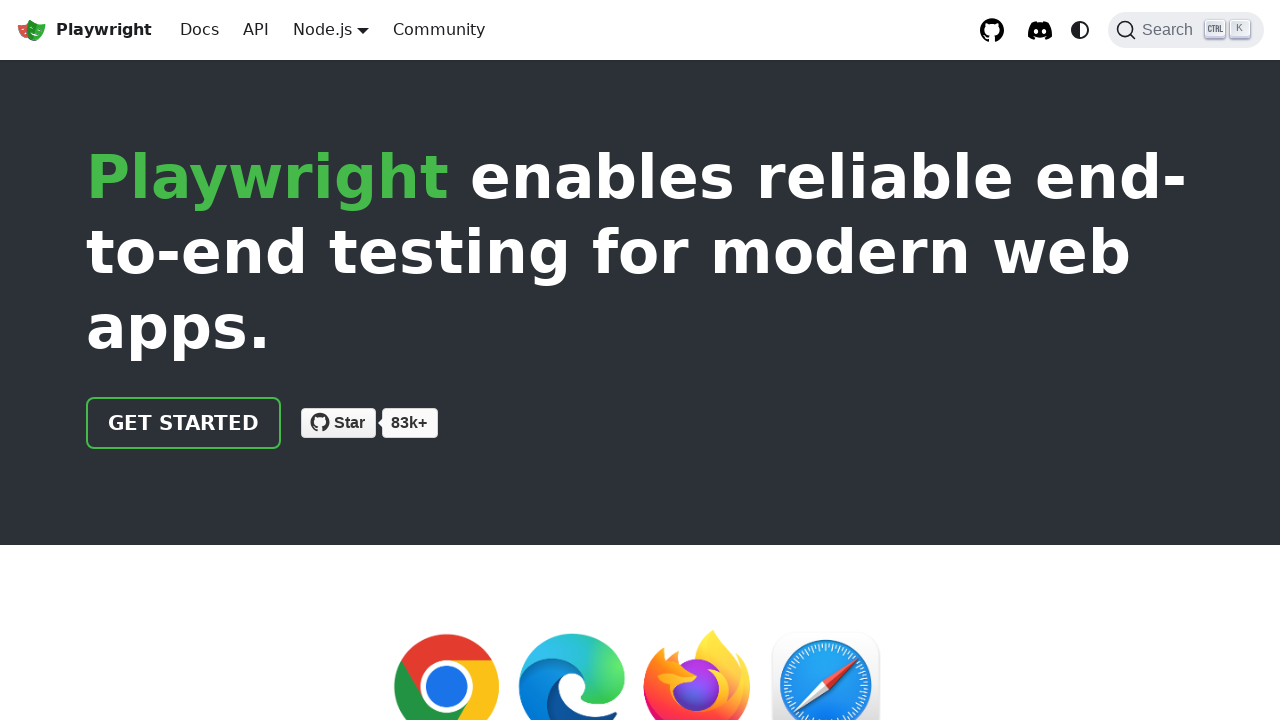

Verified page title contains 'Playwright'
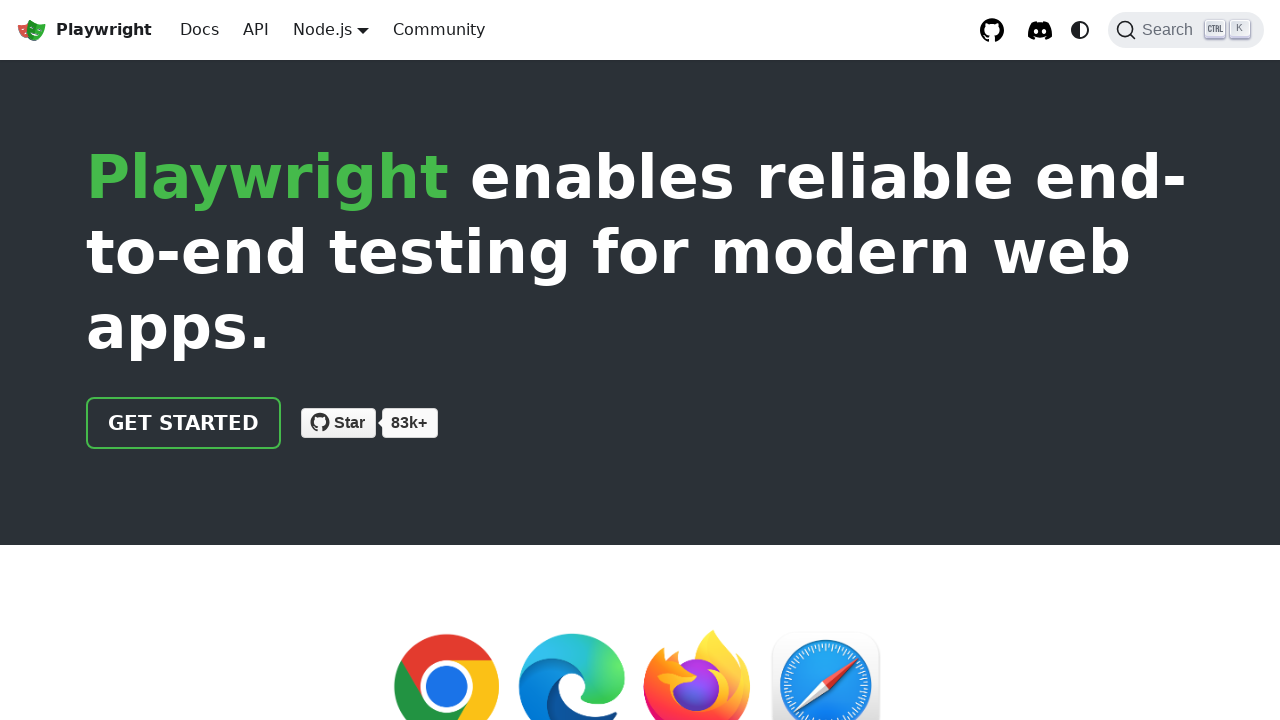

Located the 'Get started' link
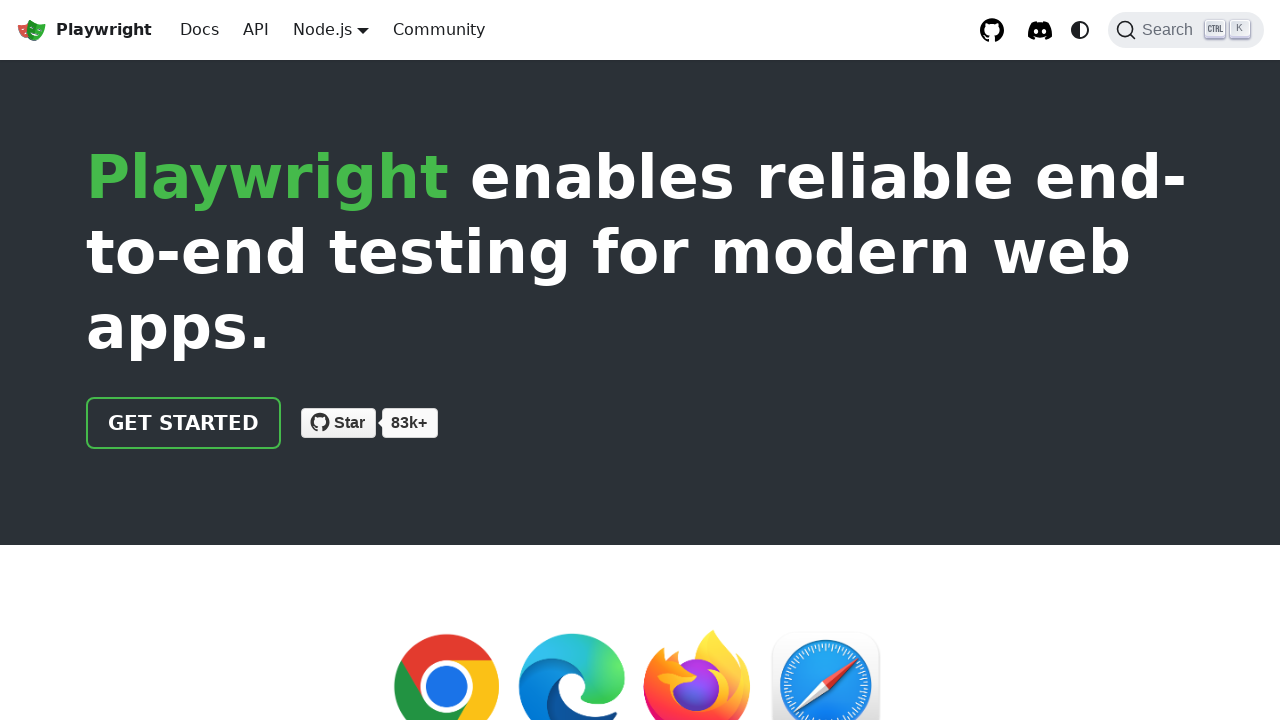

Verified 'Get started' link has href='/docs/intro'
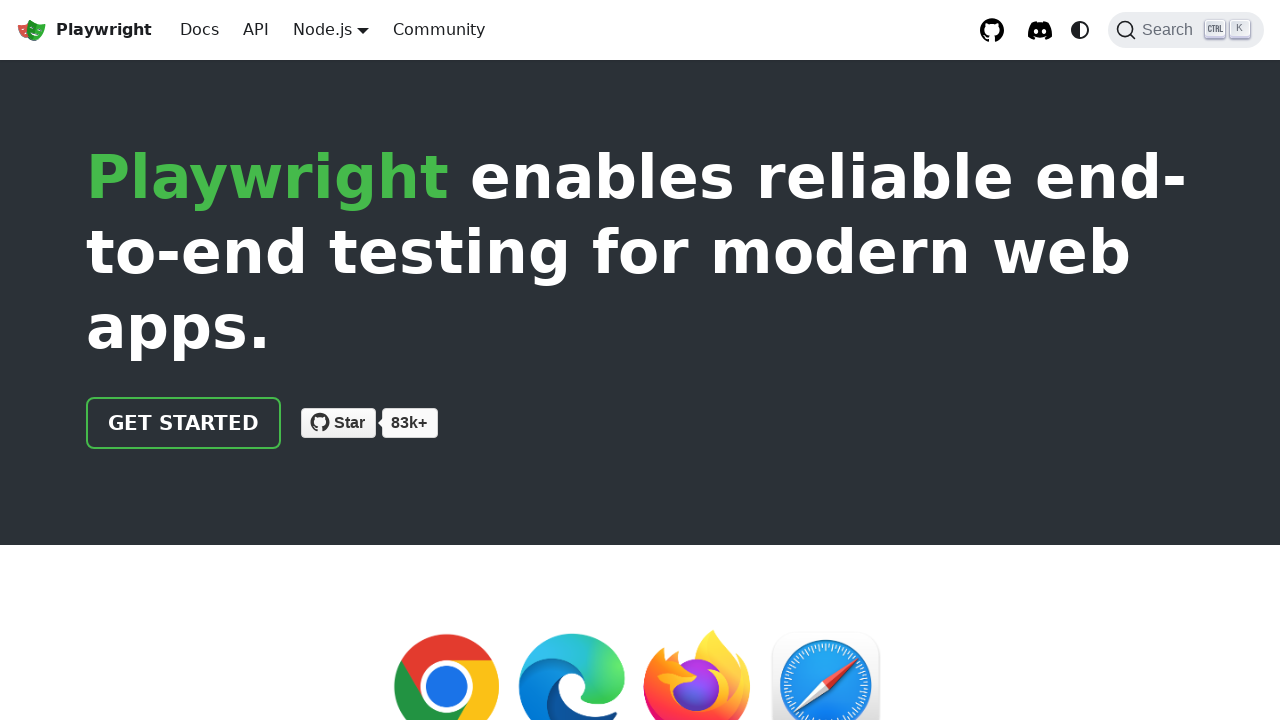

Clicked the 'Get started' link at (184, 423) on internal:role=link[name="Get started"i]
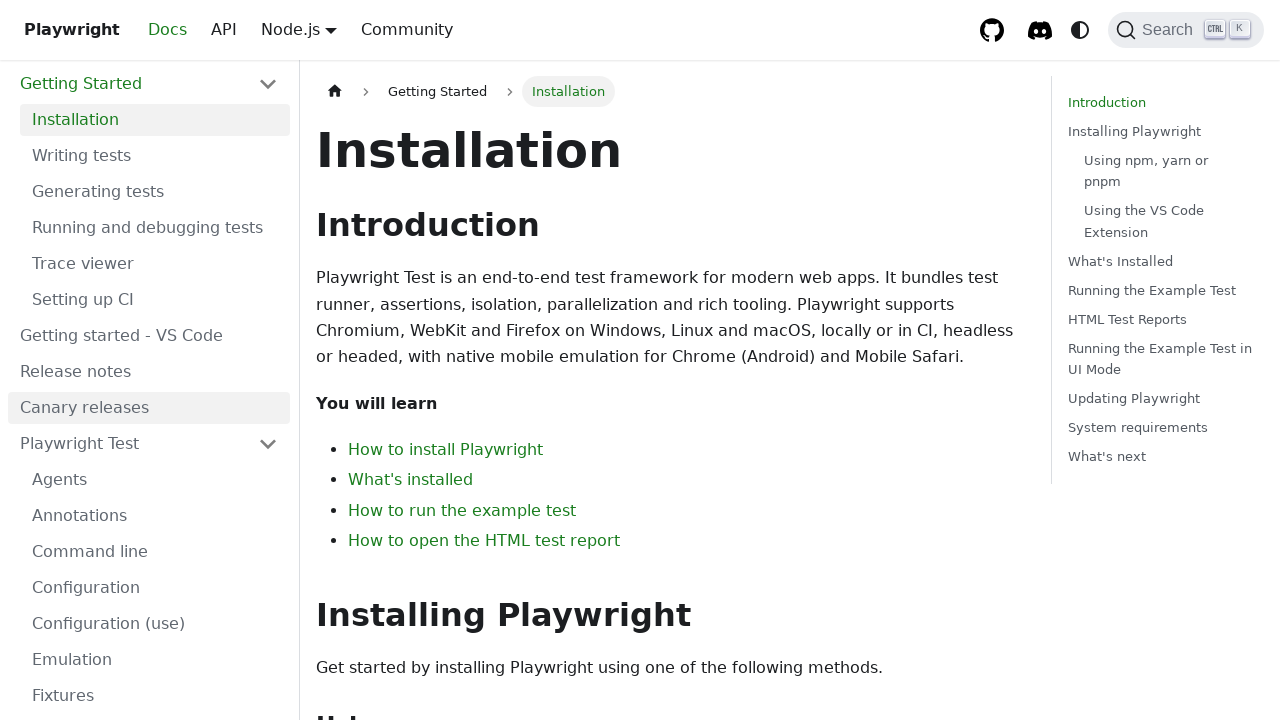

Verified navigation to intro page (URL contains 'intro')
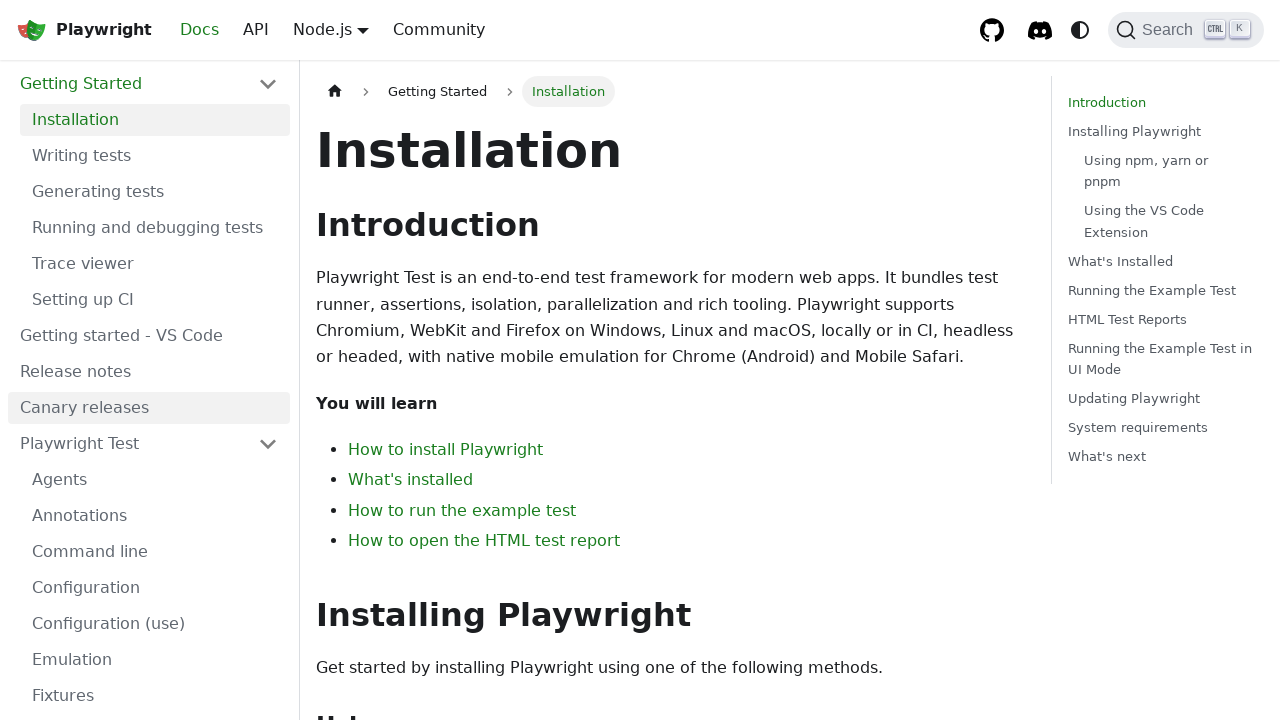

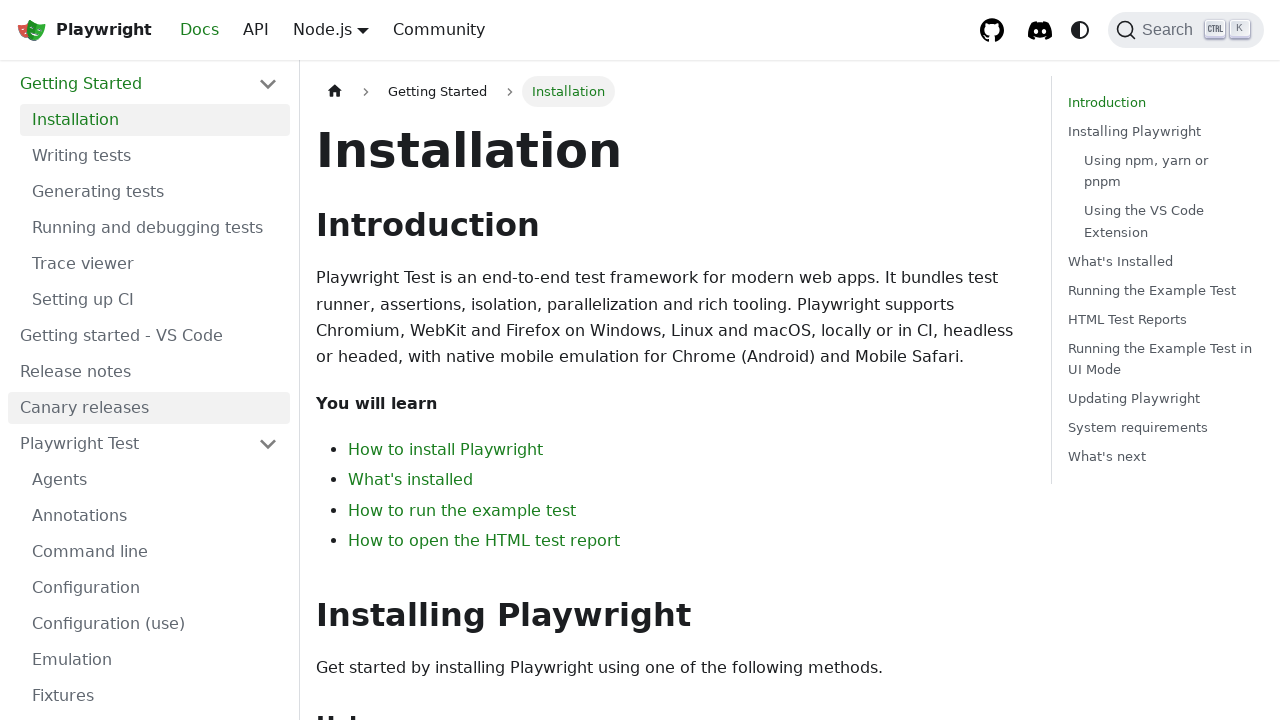